Navigates to Rediff Money gainers page and interacts with the stock price table by locating headers, rows, and price columns

Starting URL: https://money.rediff.com/gainers/bse/daily/groupa?src=gain_lose

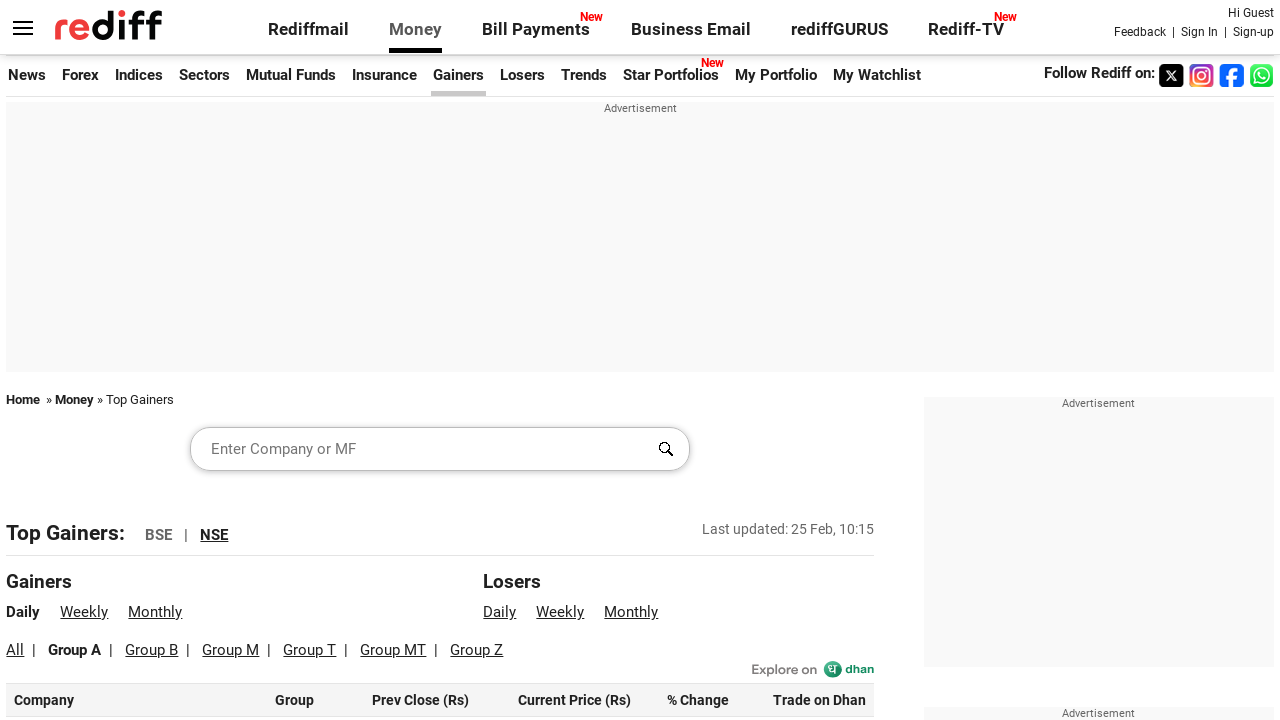

Waited for stock price table to load on Rediff Money gainers page
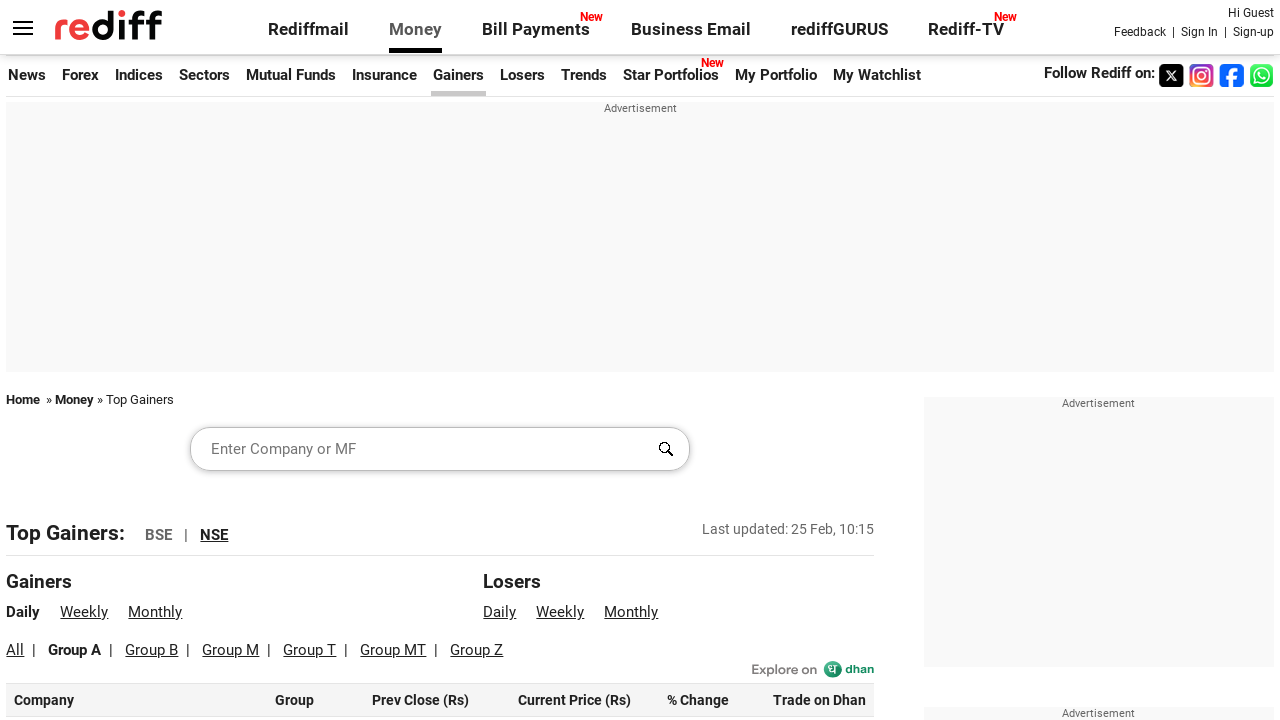

Located and verified table headers are present
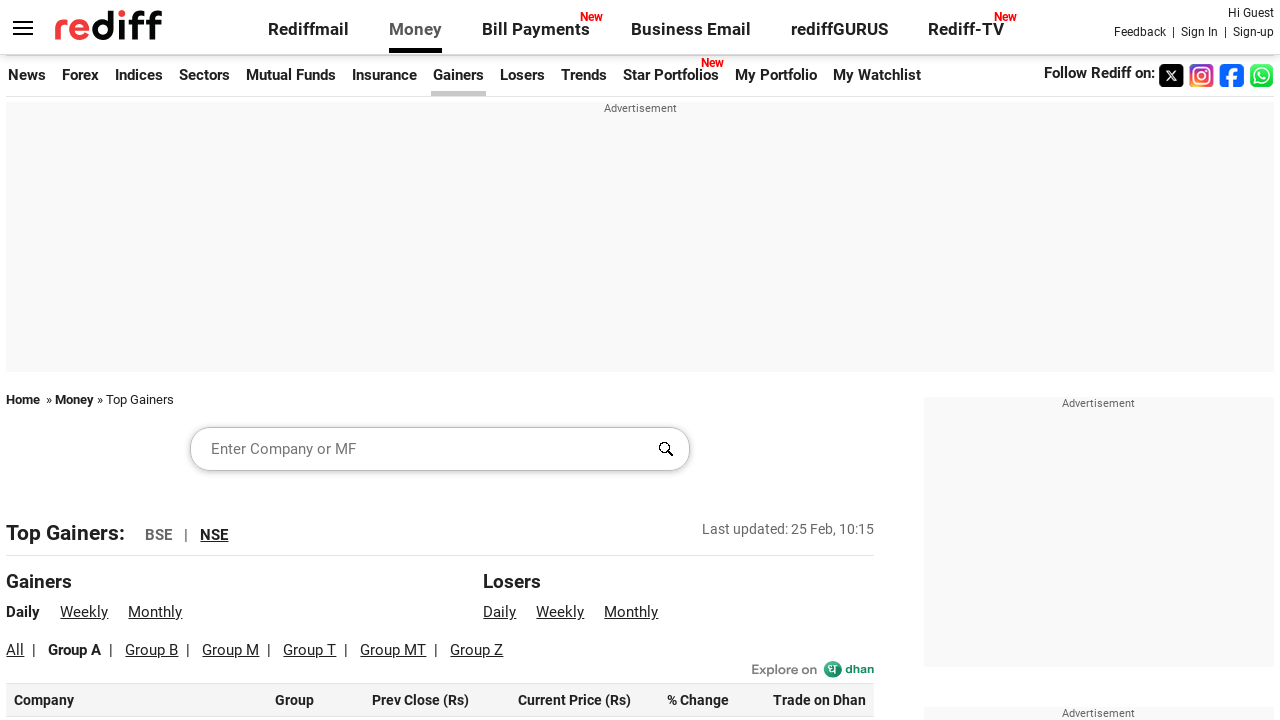

Located table rows and verified data is loaded
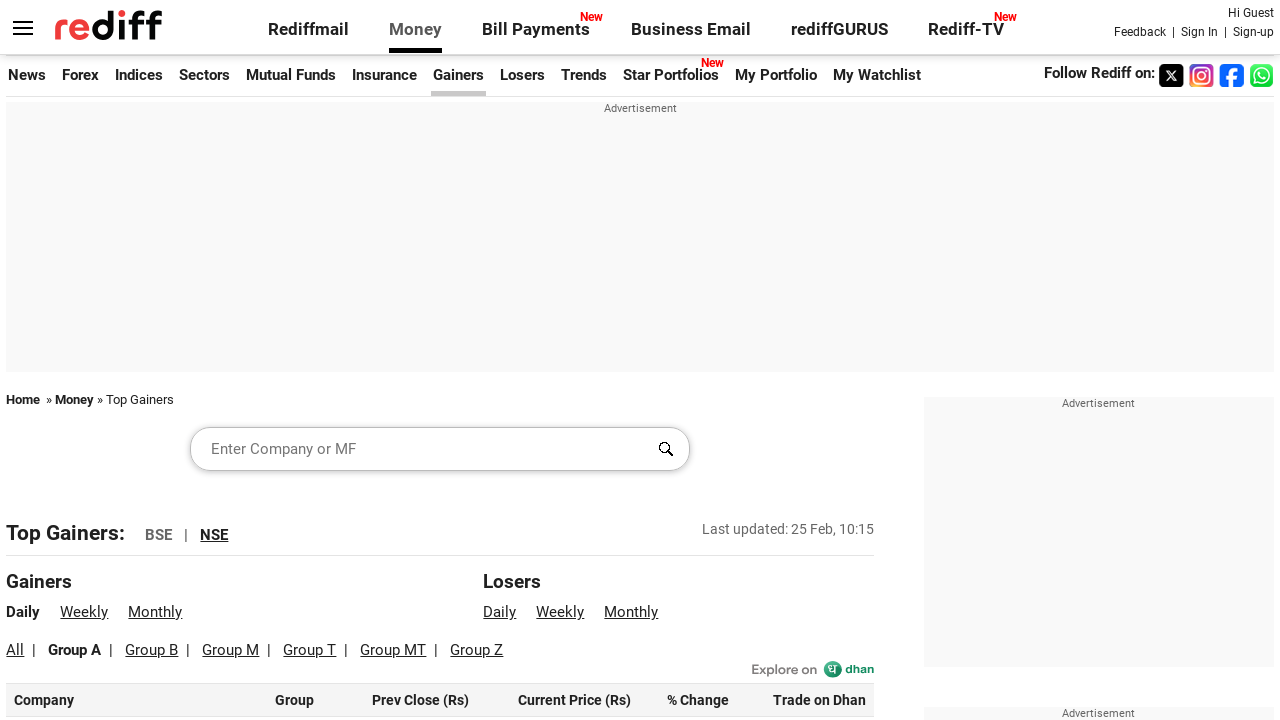

Selected random row index 26 from 100 total rows
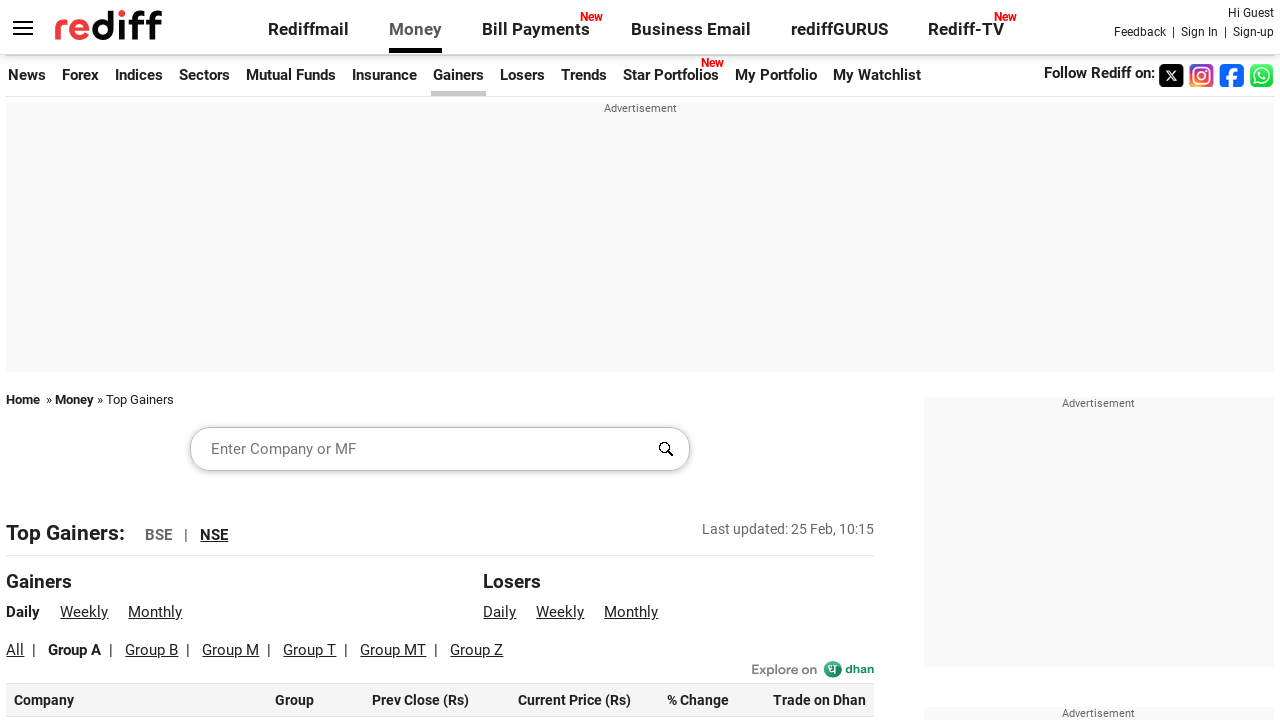

Clicked on random row at index 26 to verify interactivity at (440, 360) on #leftcontainer table tbody tr >> nth=26
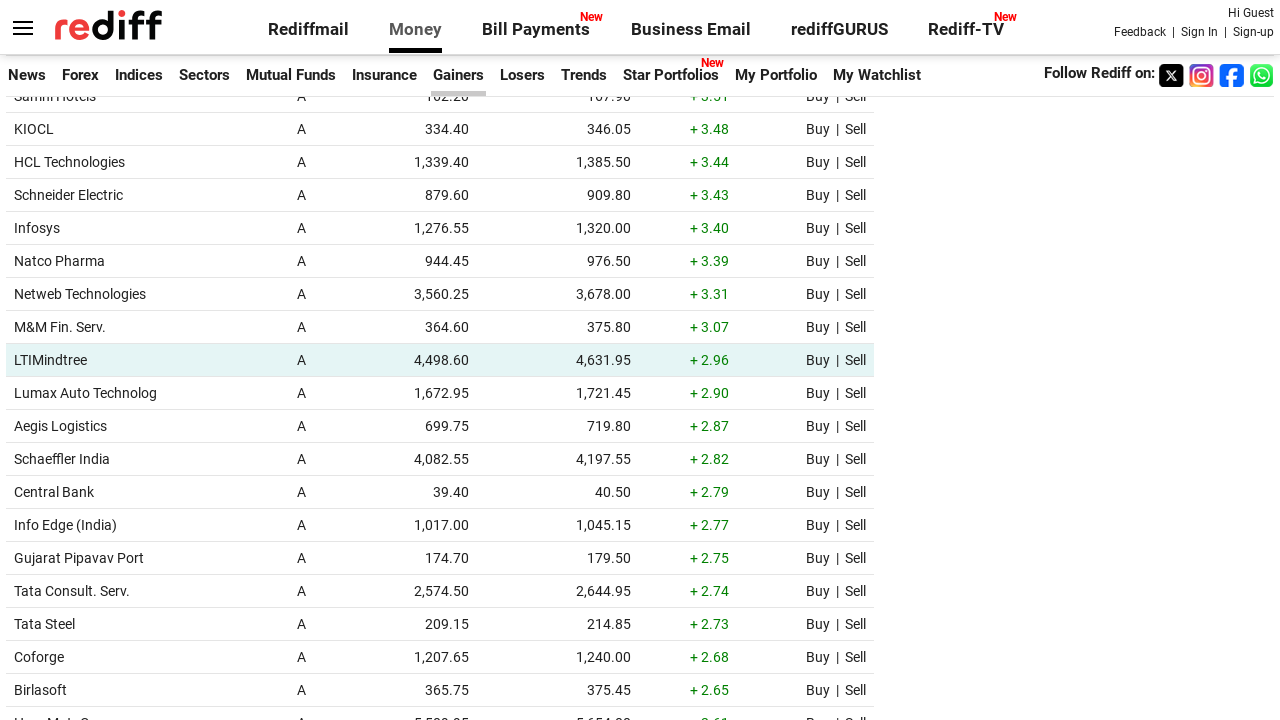

Located and verified price column (4th column) in the table
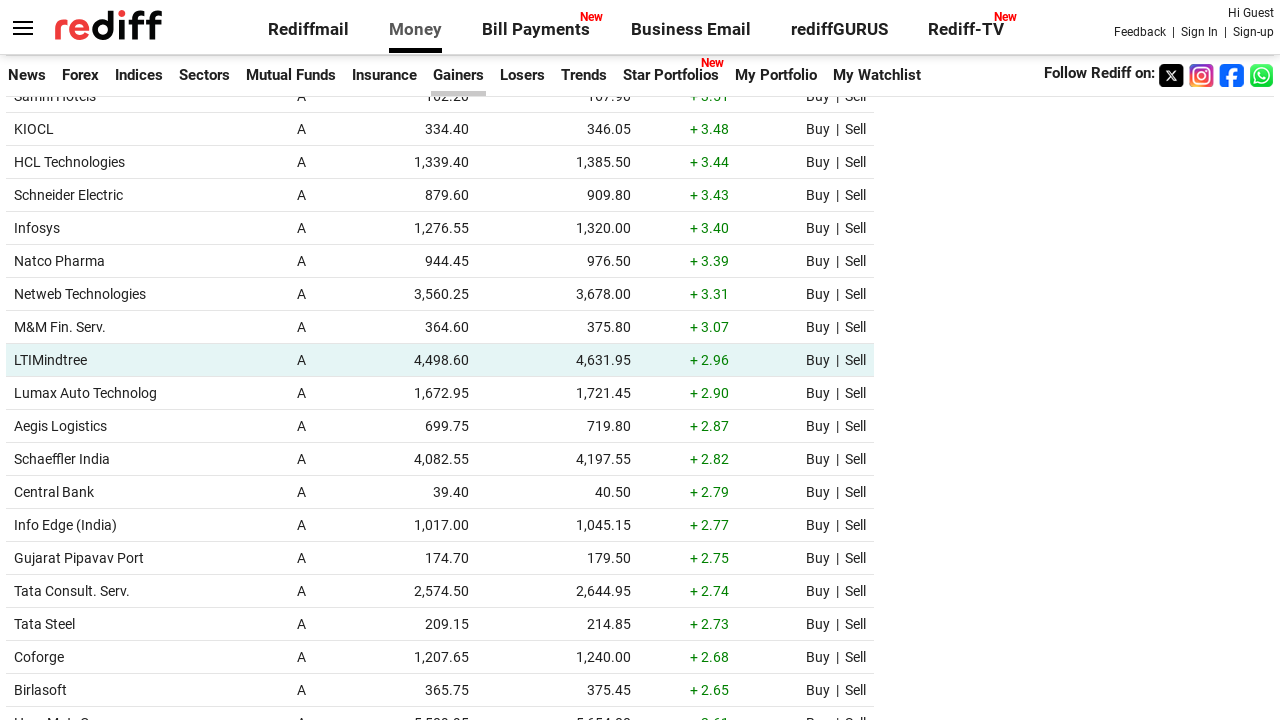

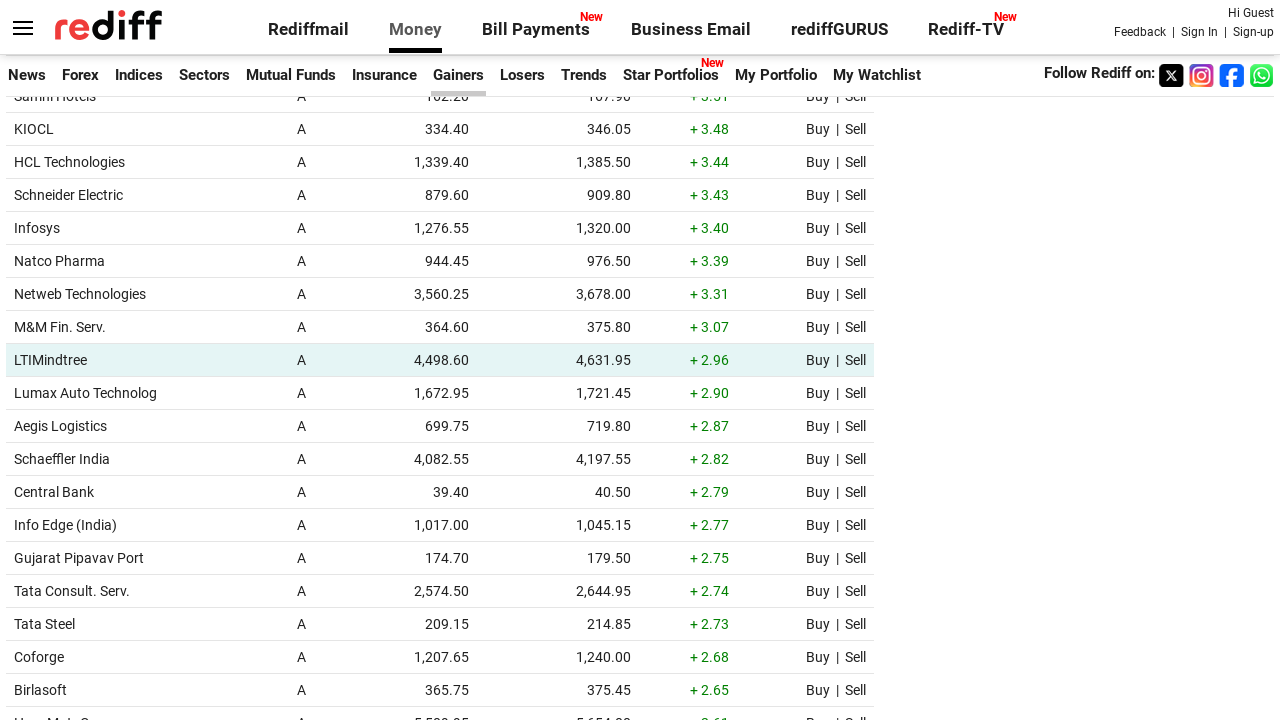